Tests multi-select dropdown functionality by selecting multiple options (Volvo, Hyundai, Swift) and then deselecting one option (Volvo) using the value attribute.

Starting URL: https://omayo.blogspot.com/

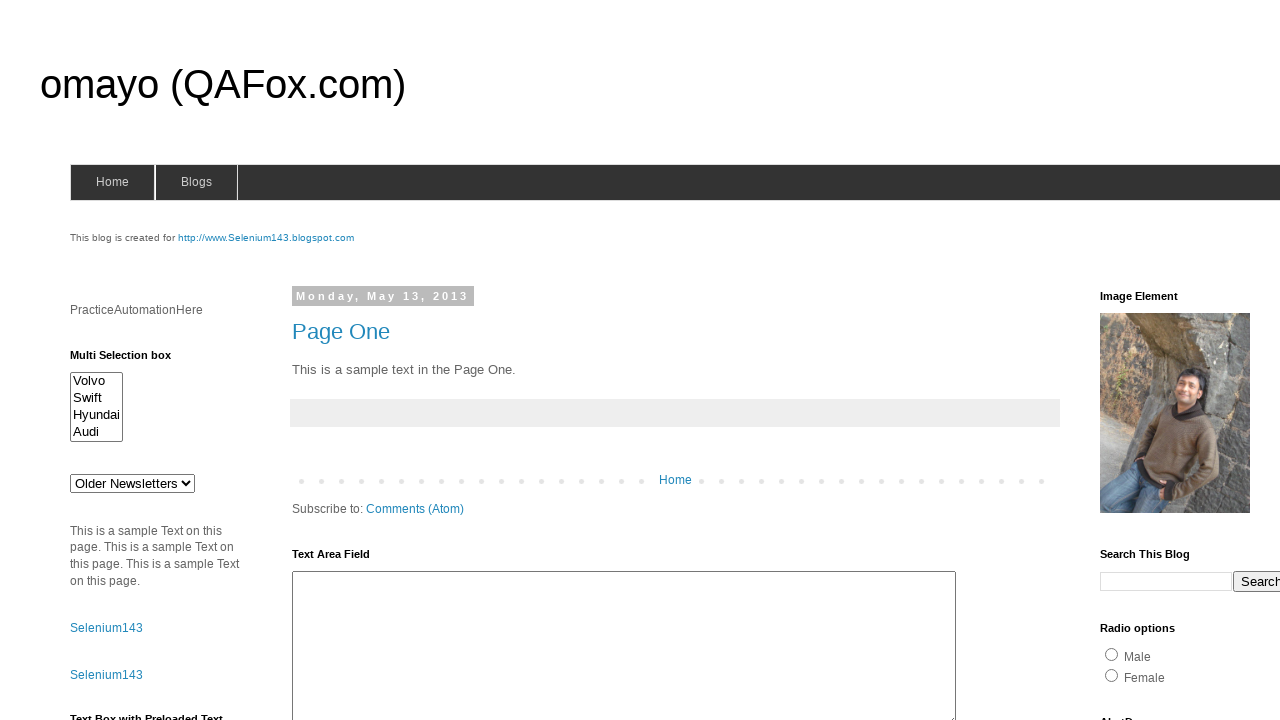

Multi-select dropdown #multiselect1 is visible
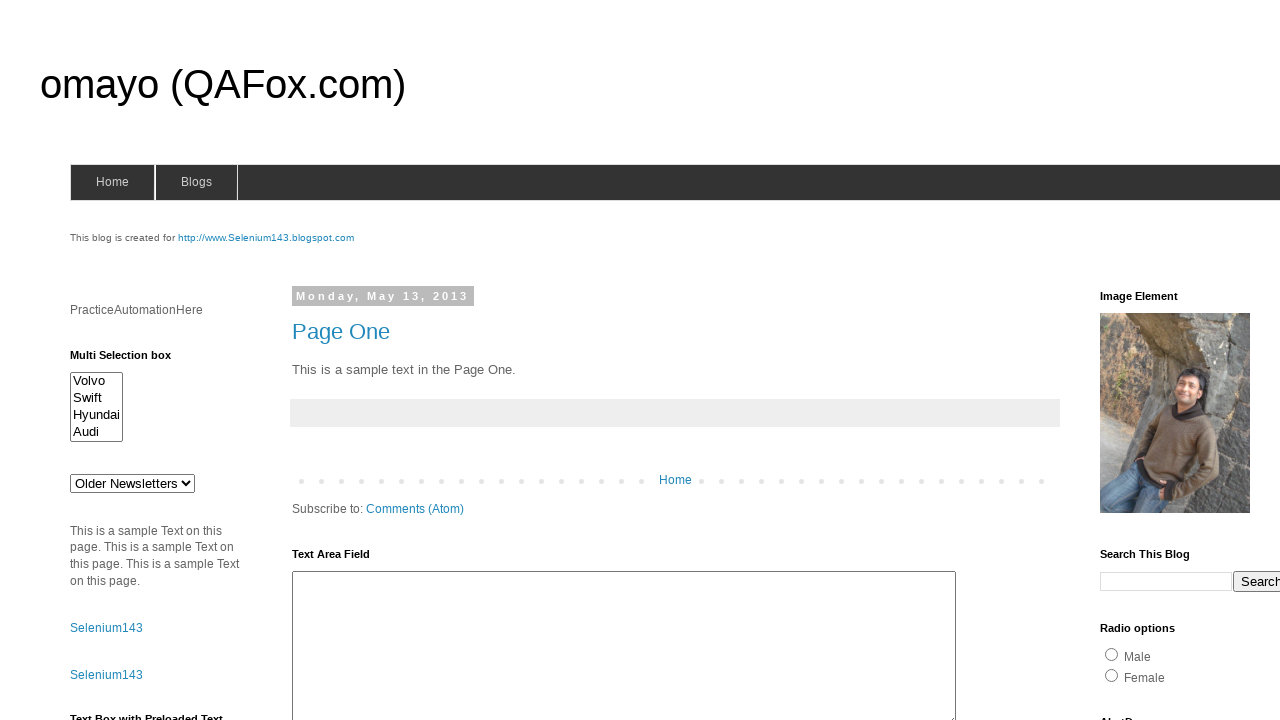

Selected 'Volvo' option (volvox) in multi-select dropdown on #multiselect1
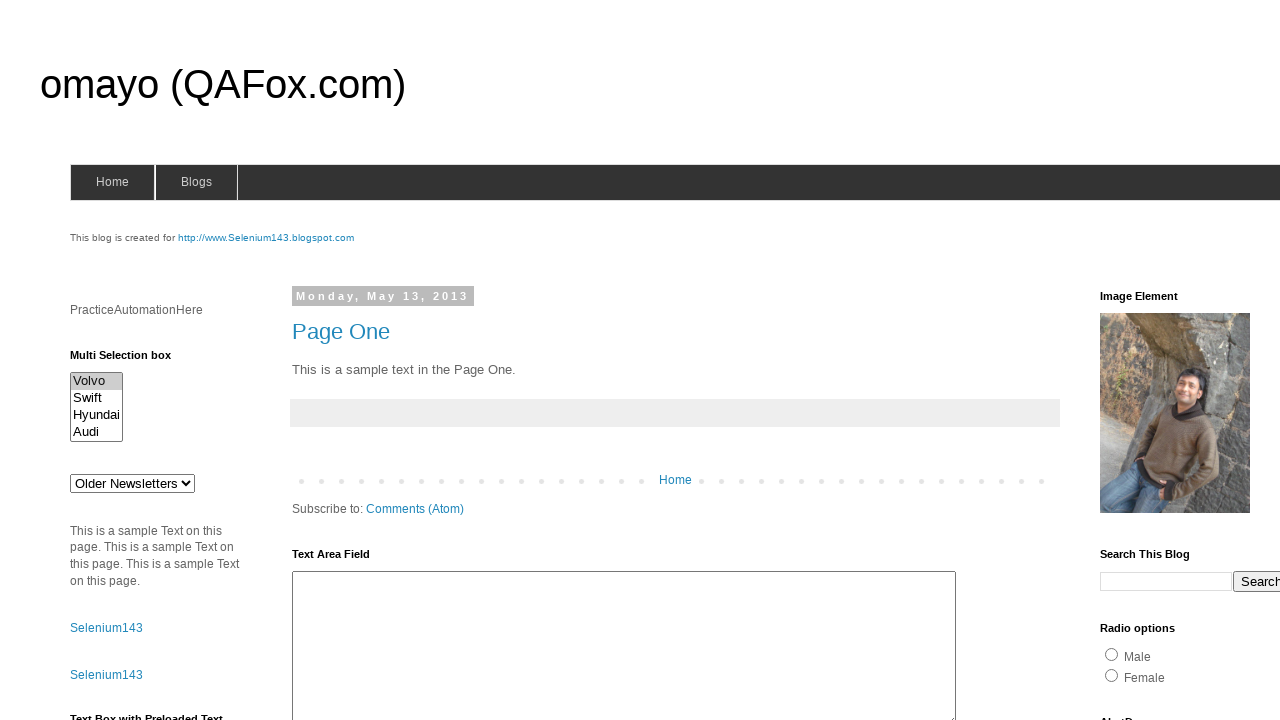

Selected 'Hyundai' option (Hyundaix) in addition to Volvo on #multiselect1
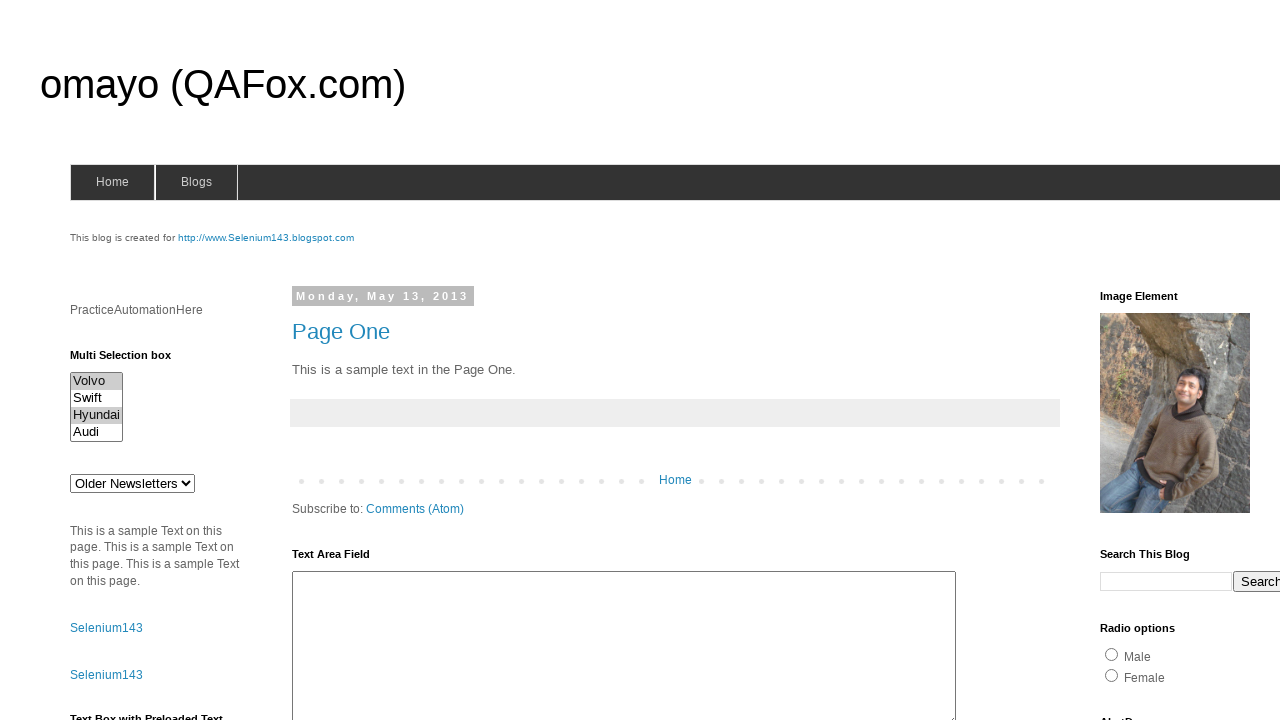

Selected 'Swift' option (swiftx) in addition to Volvo and Hyundai on #multiselect1
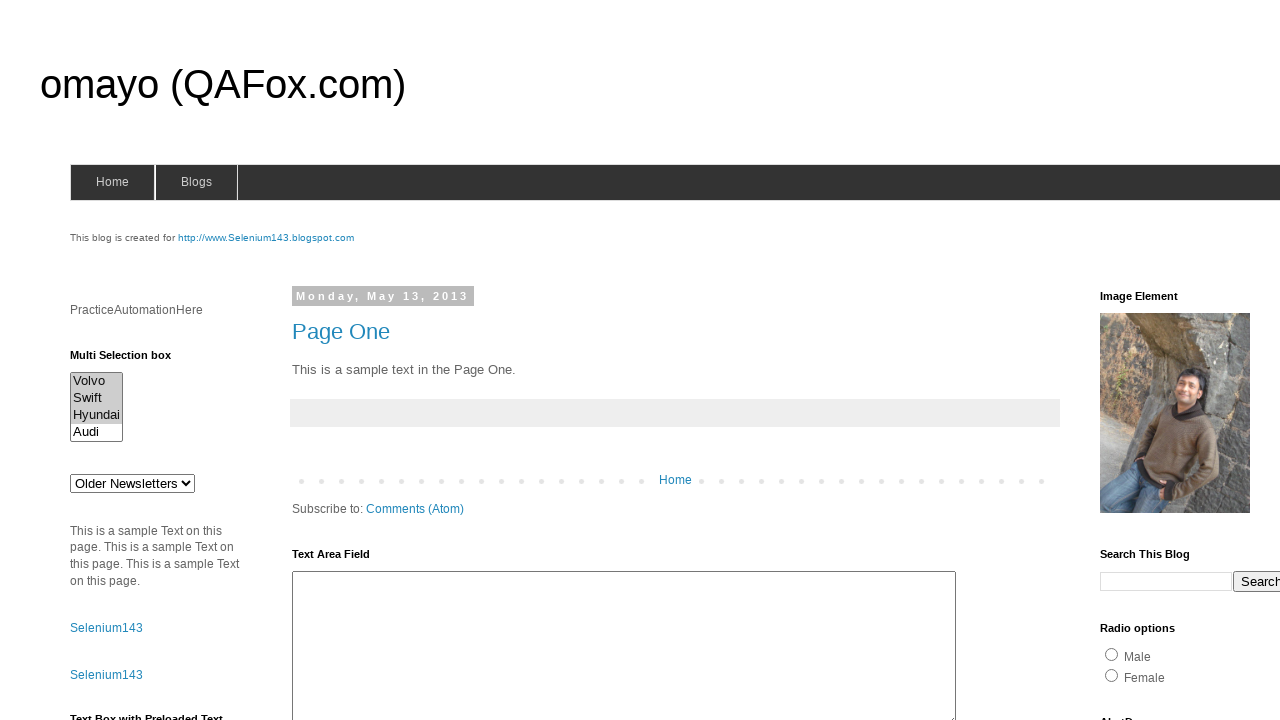

Deselected 'Volvo' option, keeping only Hyundai and Swift selected on #multiselect1
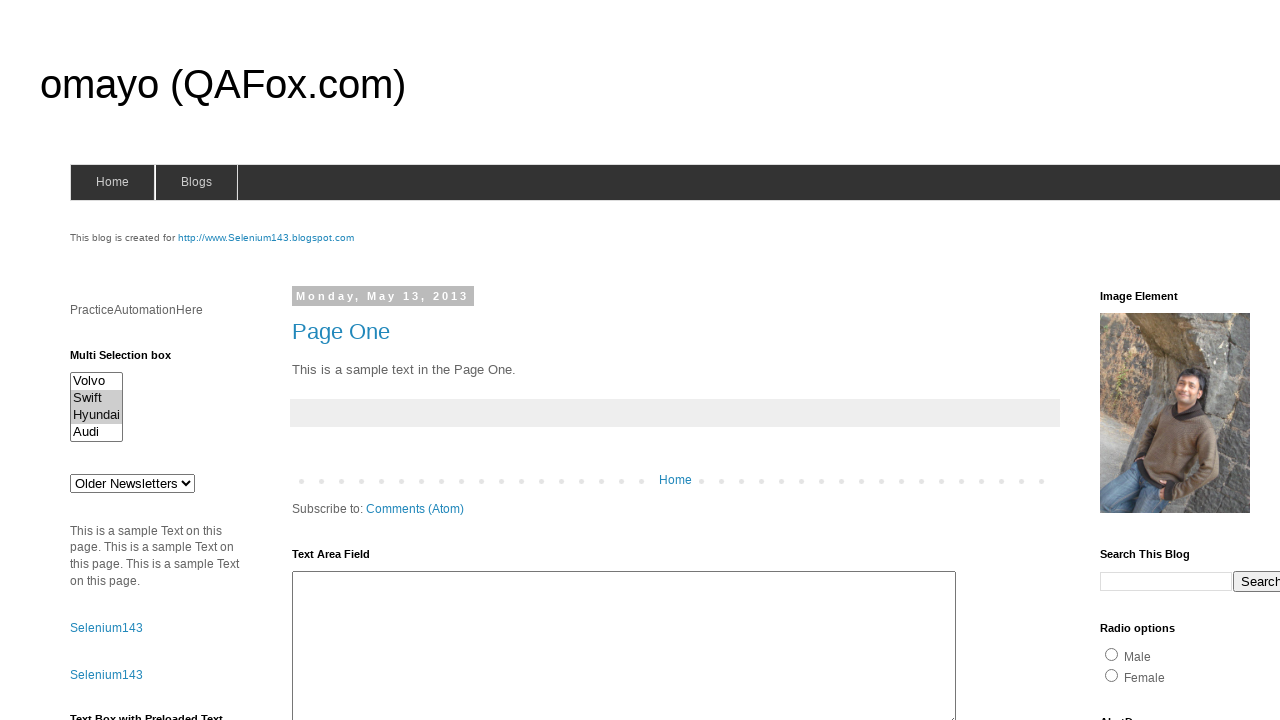

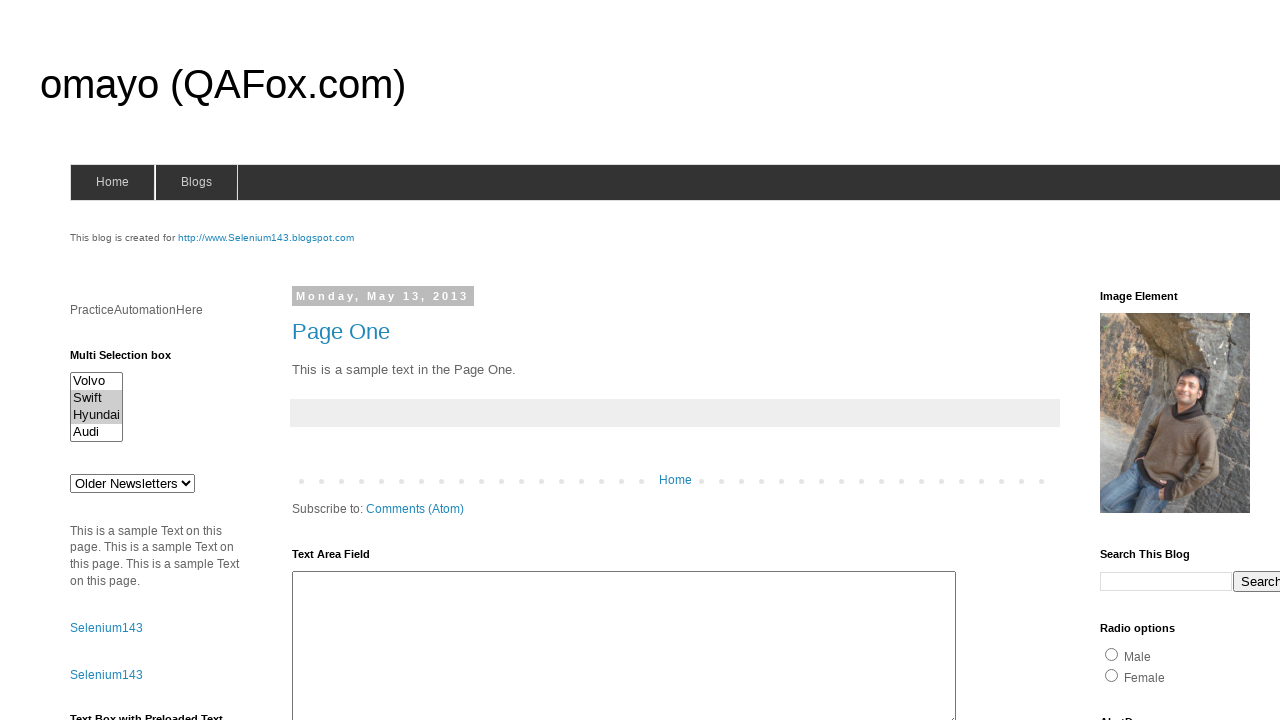